Tests checkbox functionality on Formstone demo by clicking multiple checkboxes using force click

Starting URL: https://formstone.it/components/checkbox/demo/

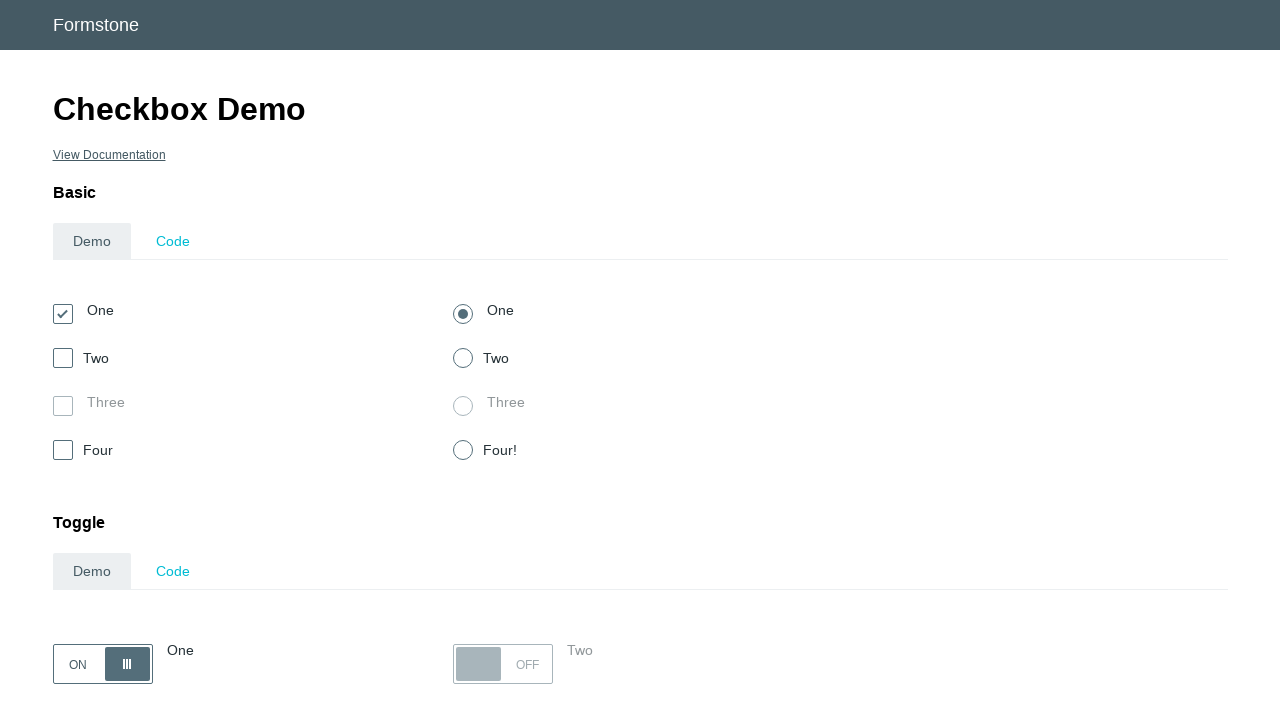

Force clicked first checkbox (checkbox-1) at (64, 324) on xpath=//input[@id='checkbox-1']
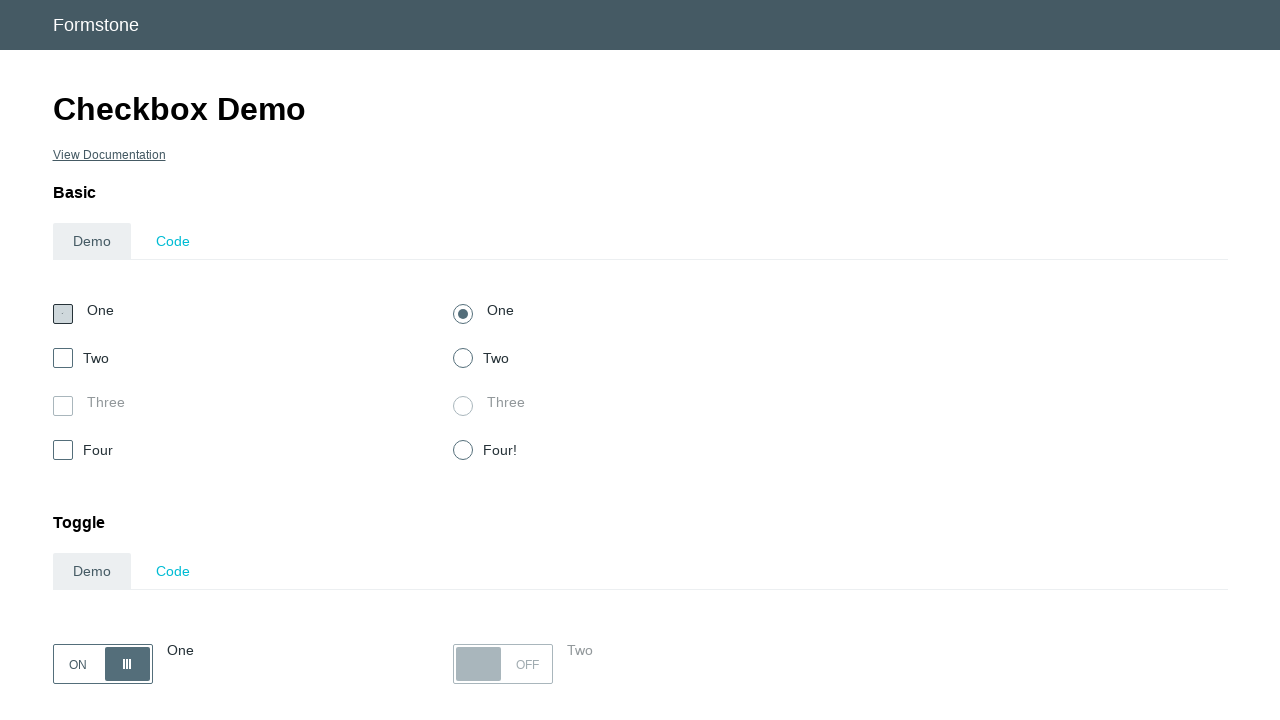

Force clicked second checkbox (checkbox-2) at (64, 368) on xpath=//input[@id='checkbox-2']
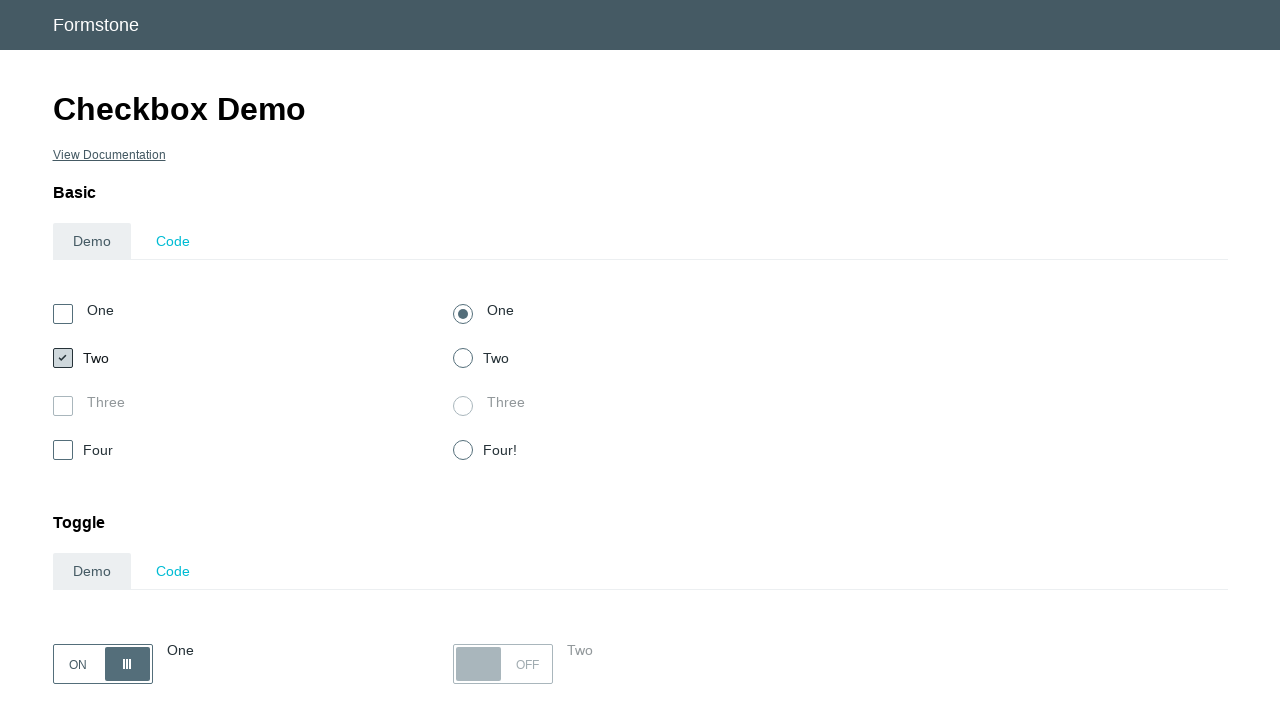

Force clicked fourth checkbox (checkbox-4) at (64, 460) on xpath=//input[@id='checkbox-4']
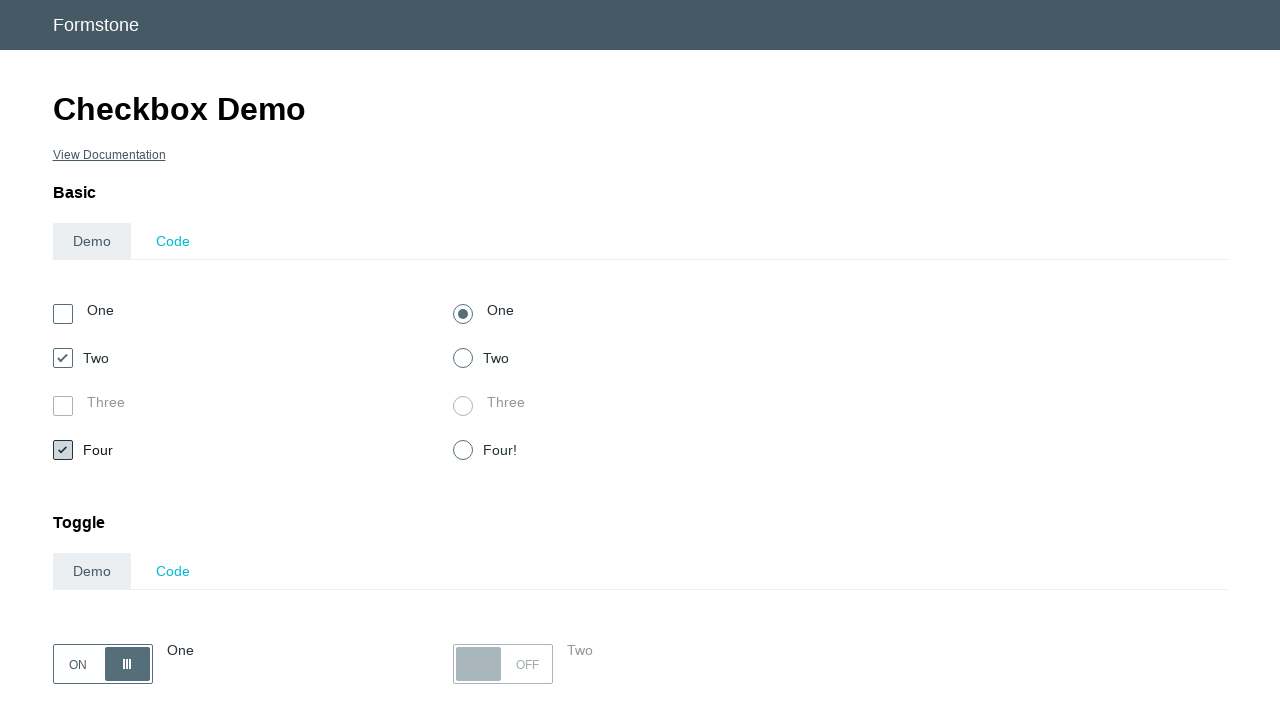

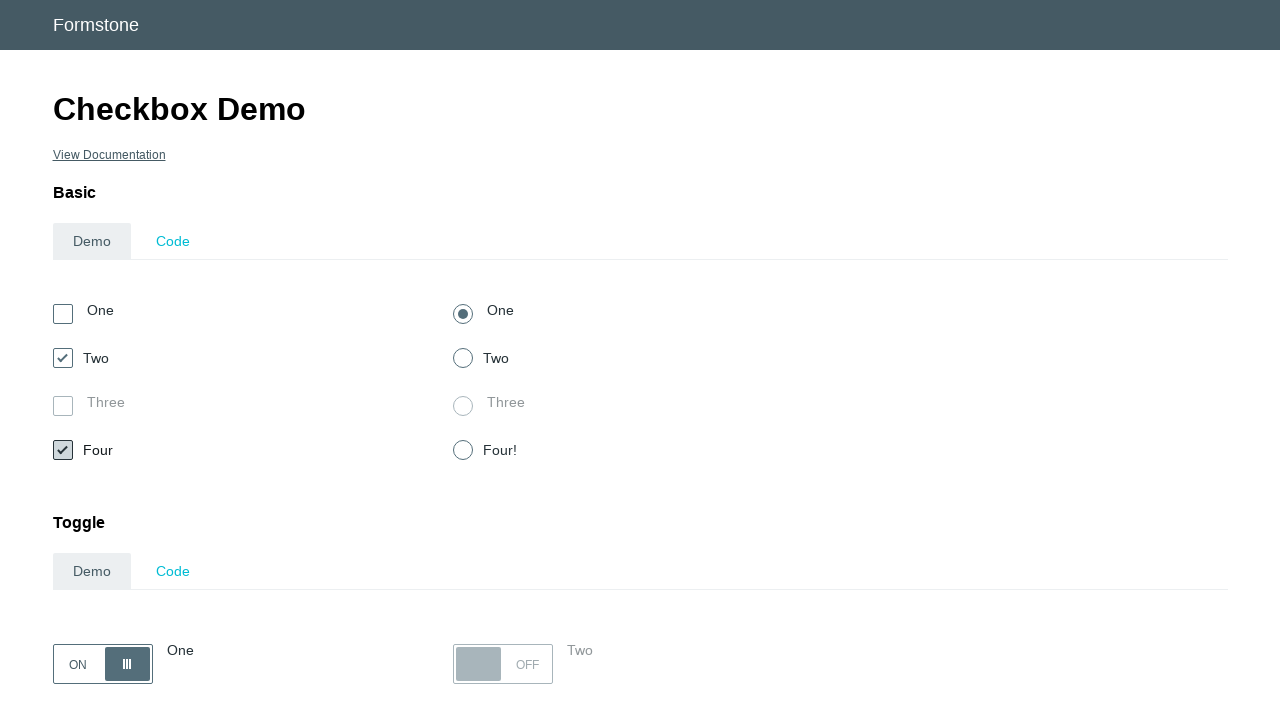